Tests notification messages by triggering a notification and reading its content

Starting URL: https://the-internet.herokuapp.com/

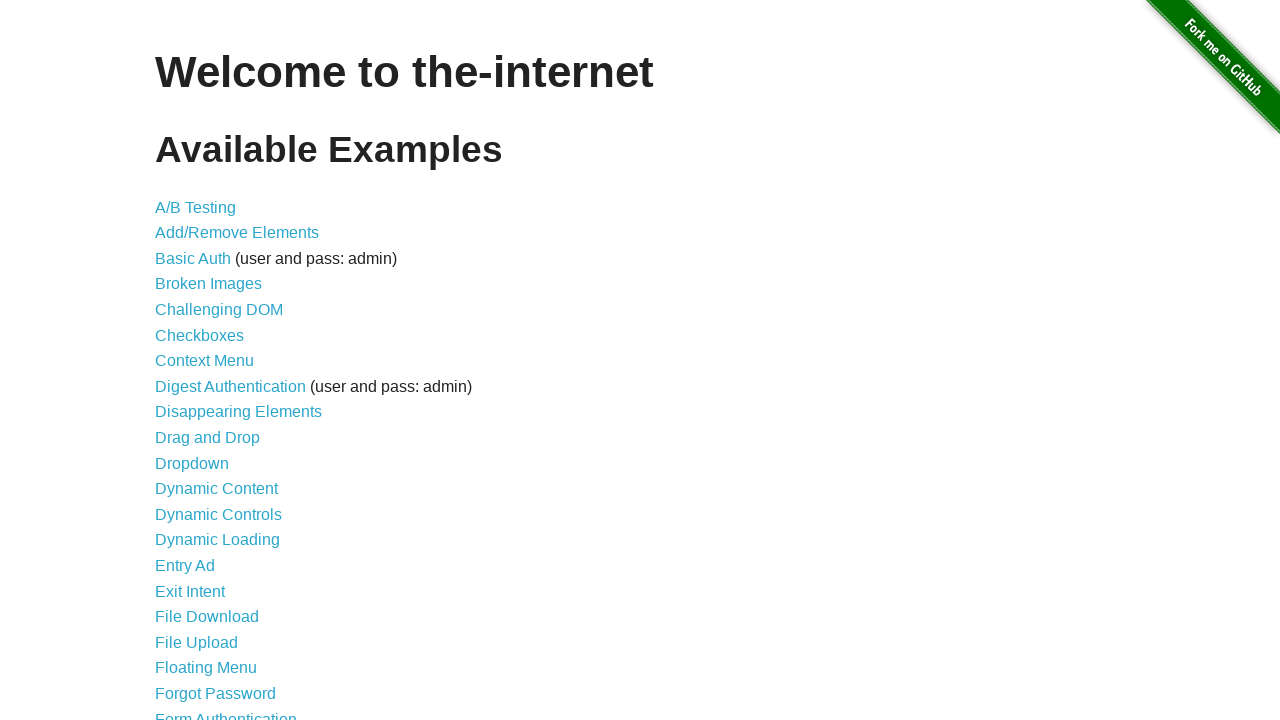

Clicked on Notification Messages link at (234, 420) on xpath=//*[@id="content"]/ul/li[35]/a
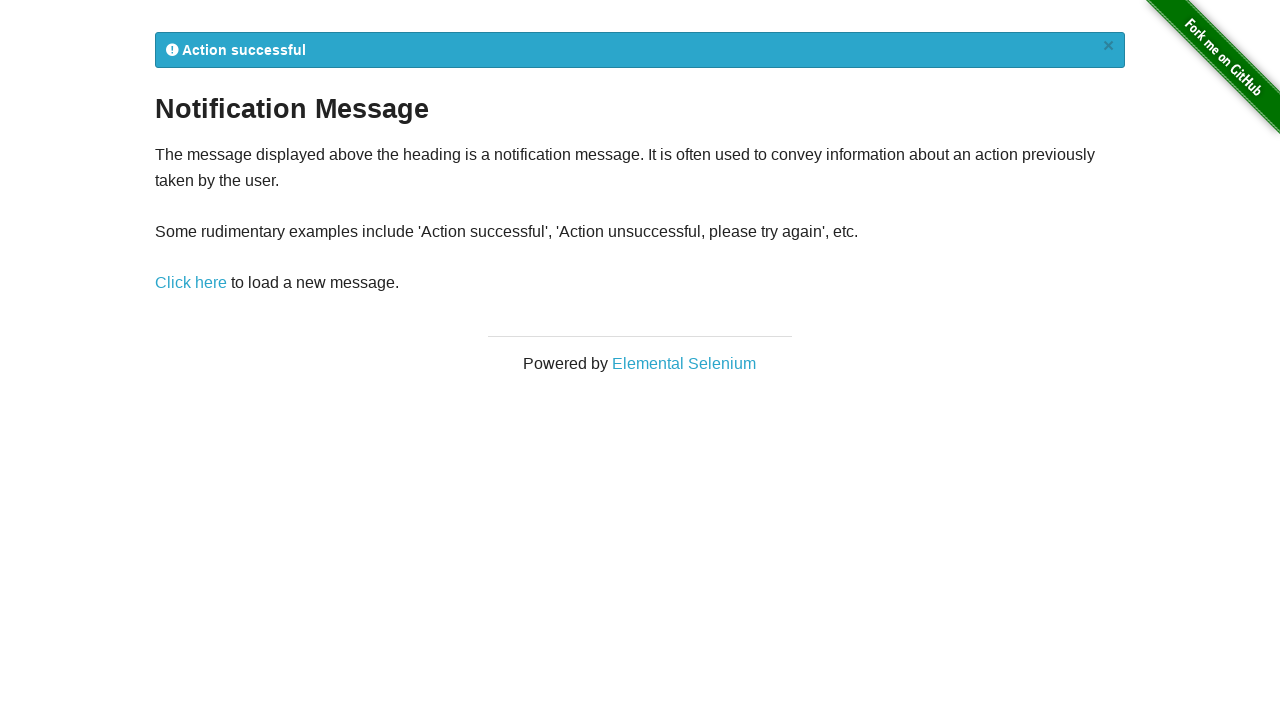

Clicked to trigger notification at (191, 283) on xpath=//*[@id="content"]/div/p/a
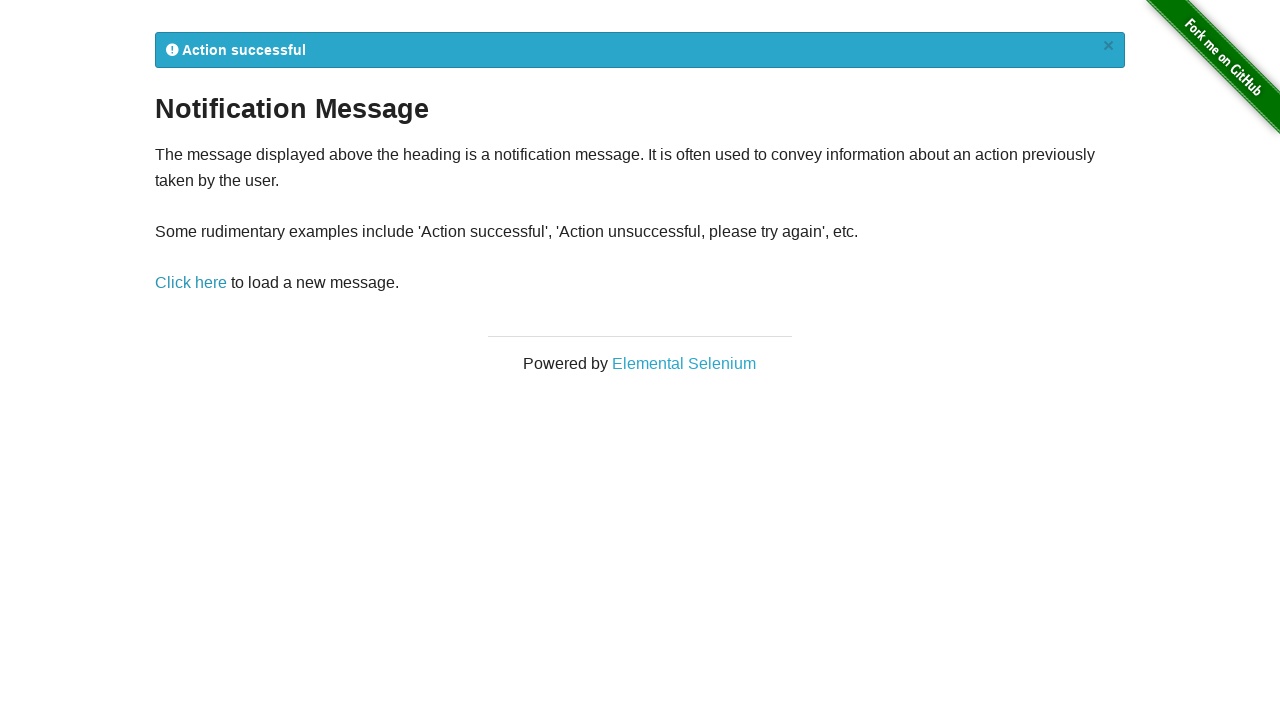

Waited for notification to appear
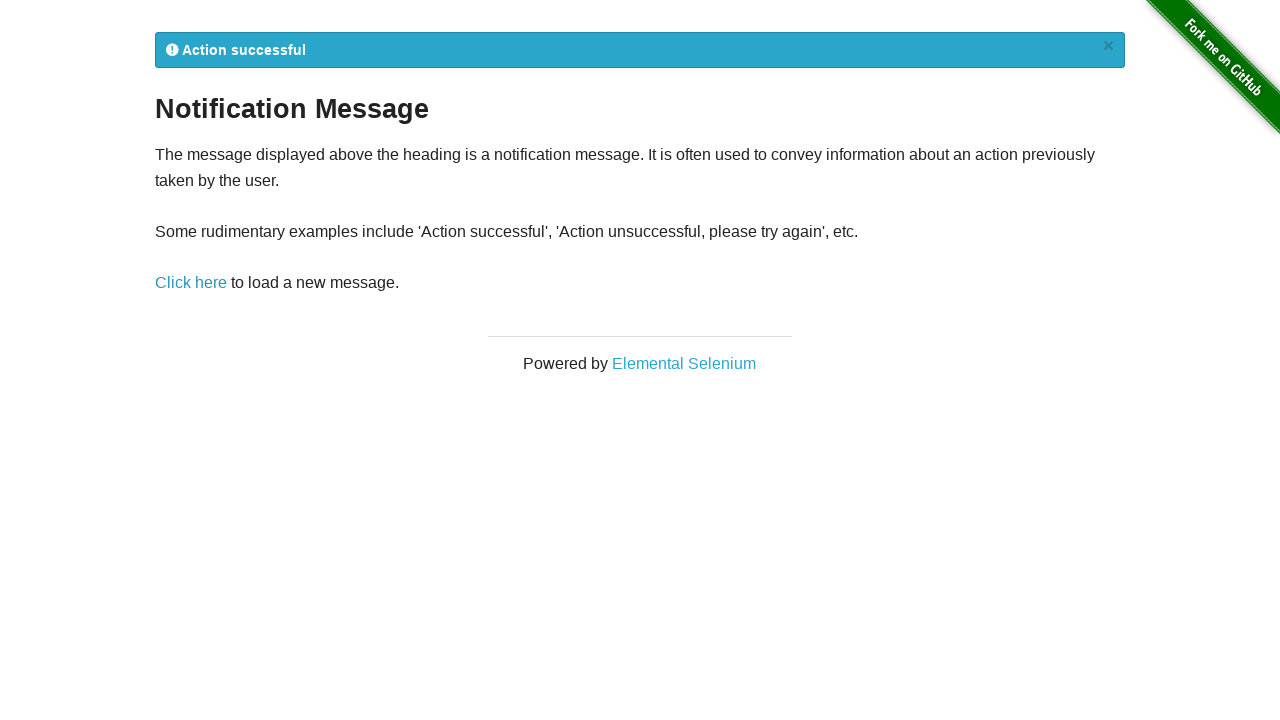

Retrieved notification text: 
            Action successful
            ×
          
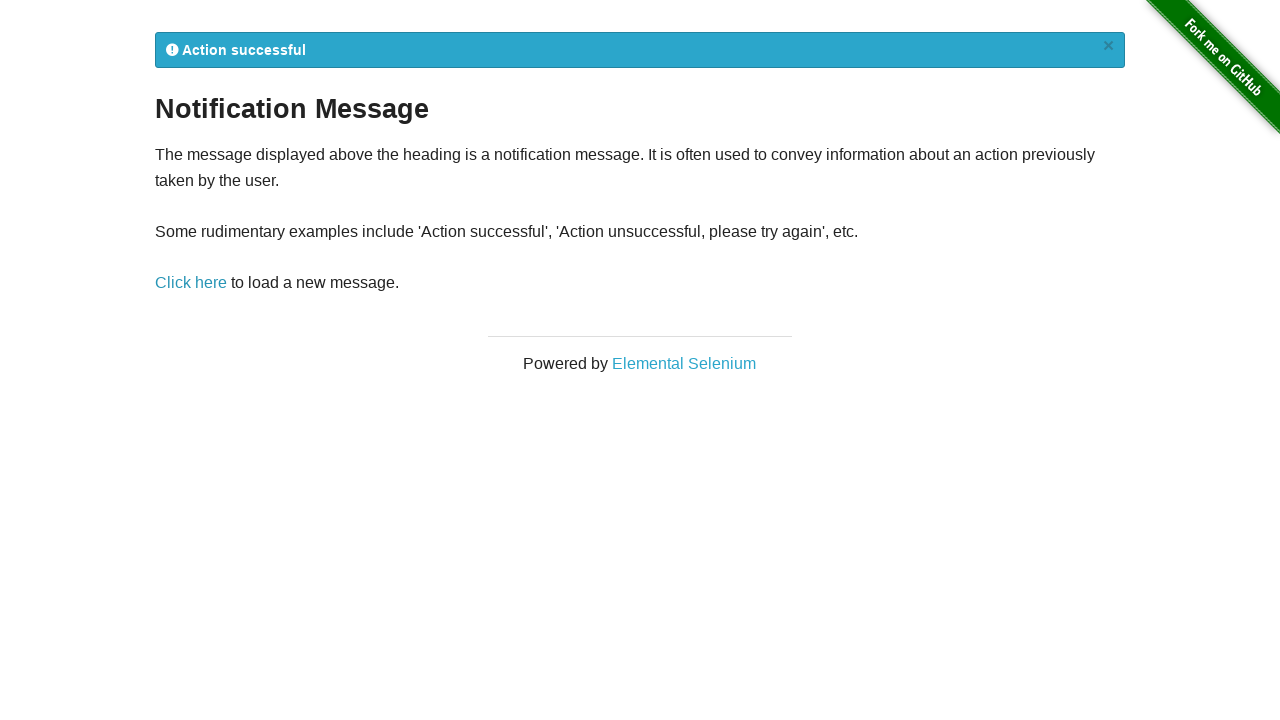

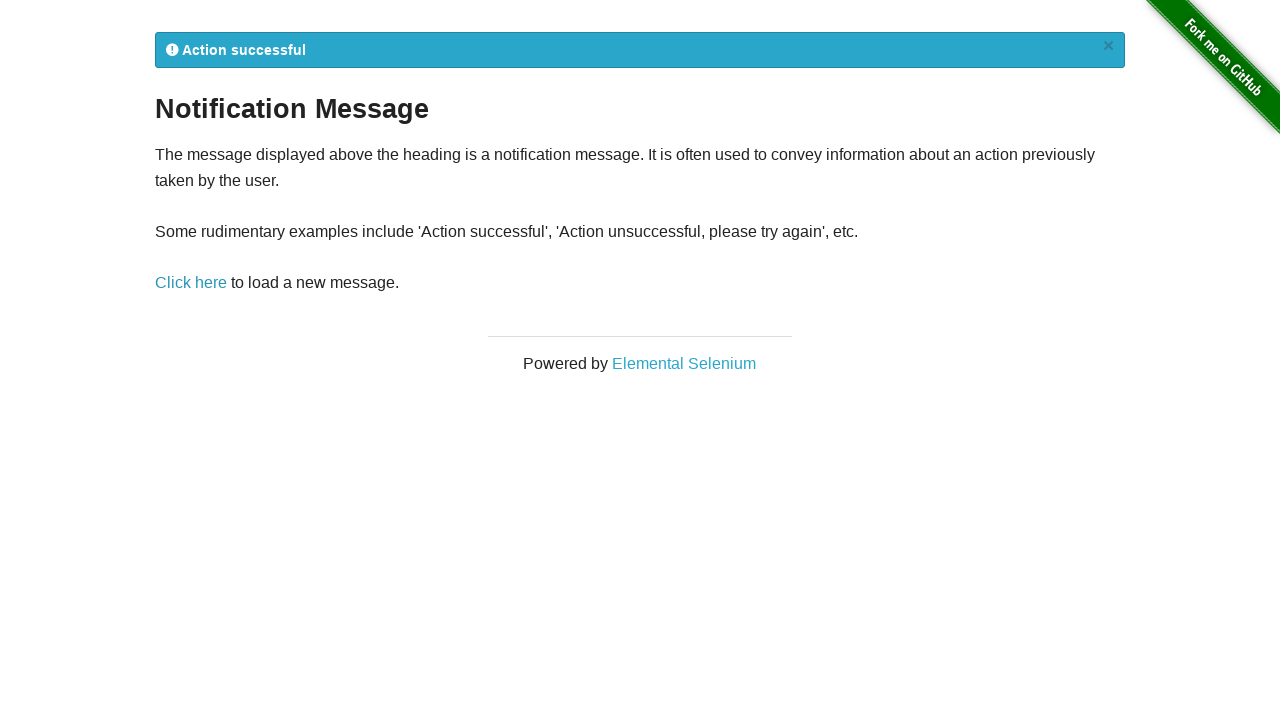